Tests selecting a skill from a dropdown menu on a registration form by choosing "Python" from the Skills dropdown

Starting URL: http://demo.automationtesting.in/Register.html

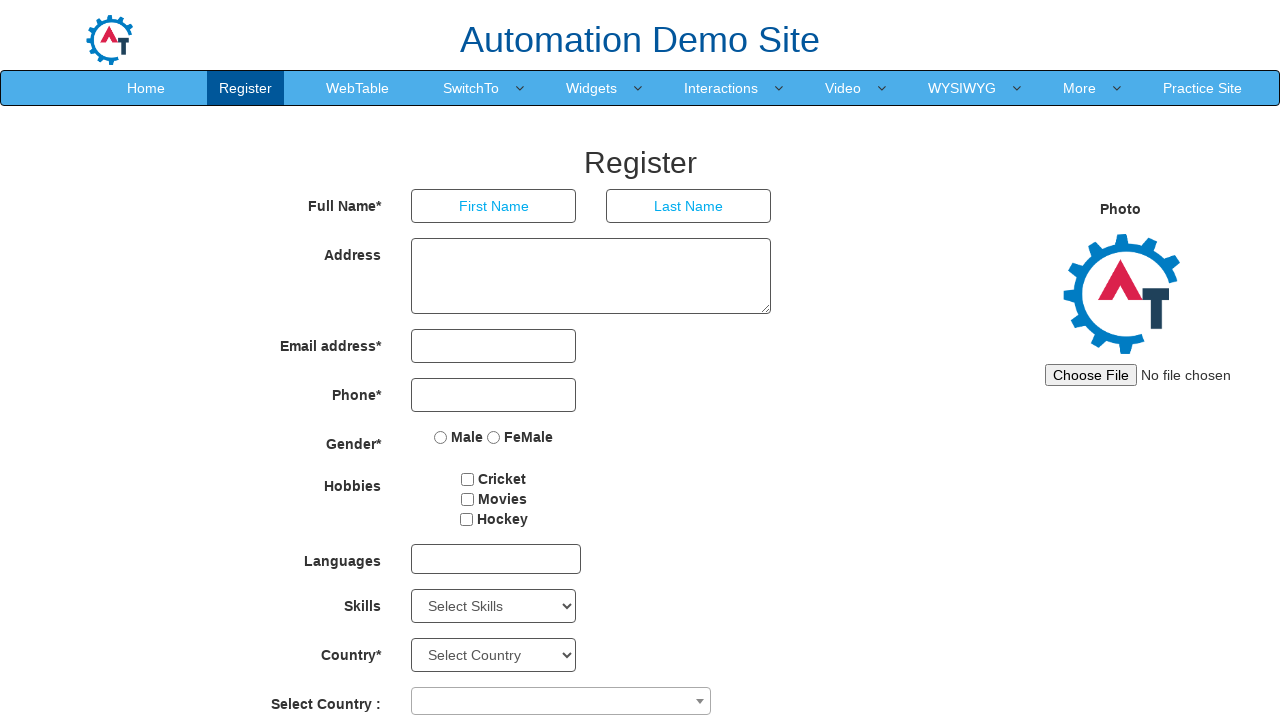

Navigated to registration form page
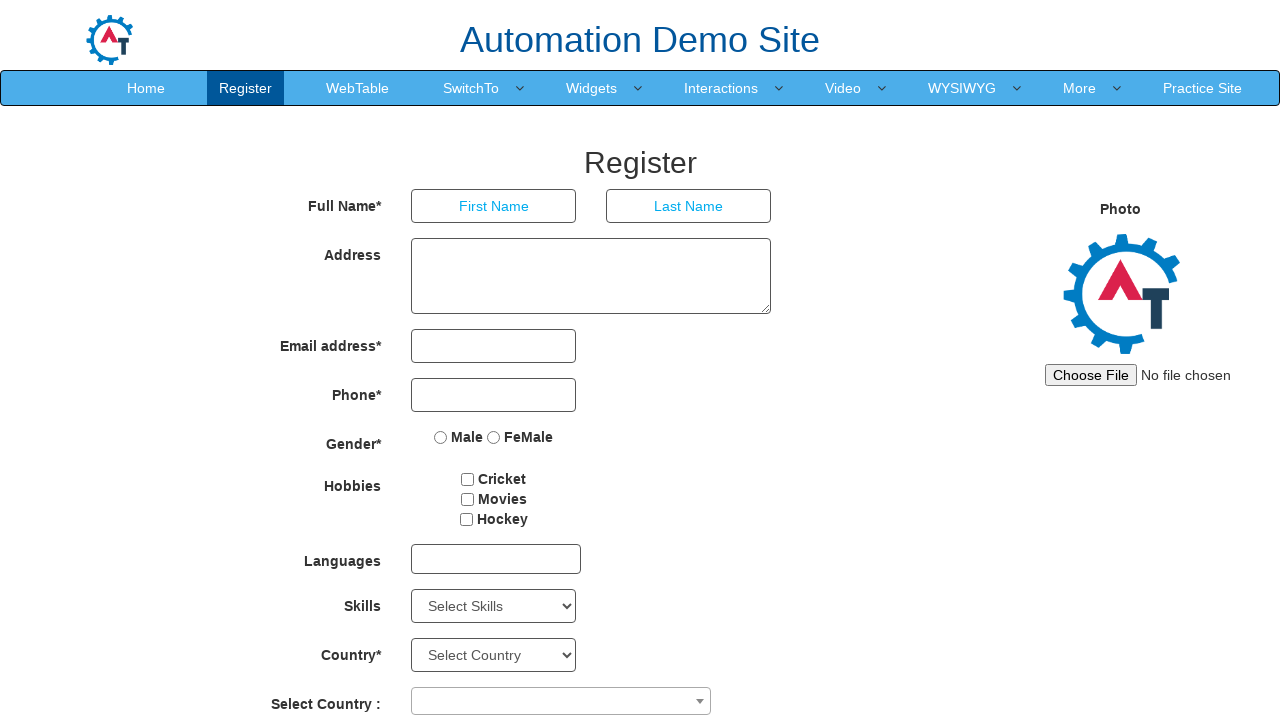

Selected 'Python' from the Skills dropdown menu on #Skills
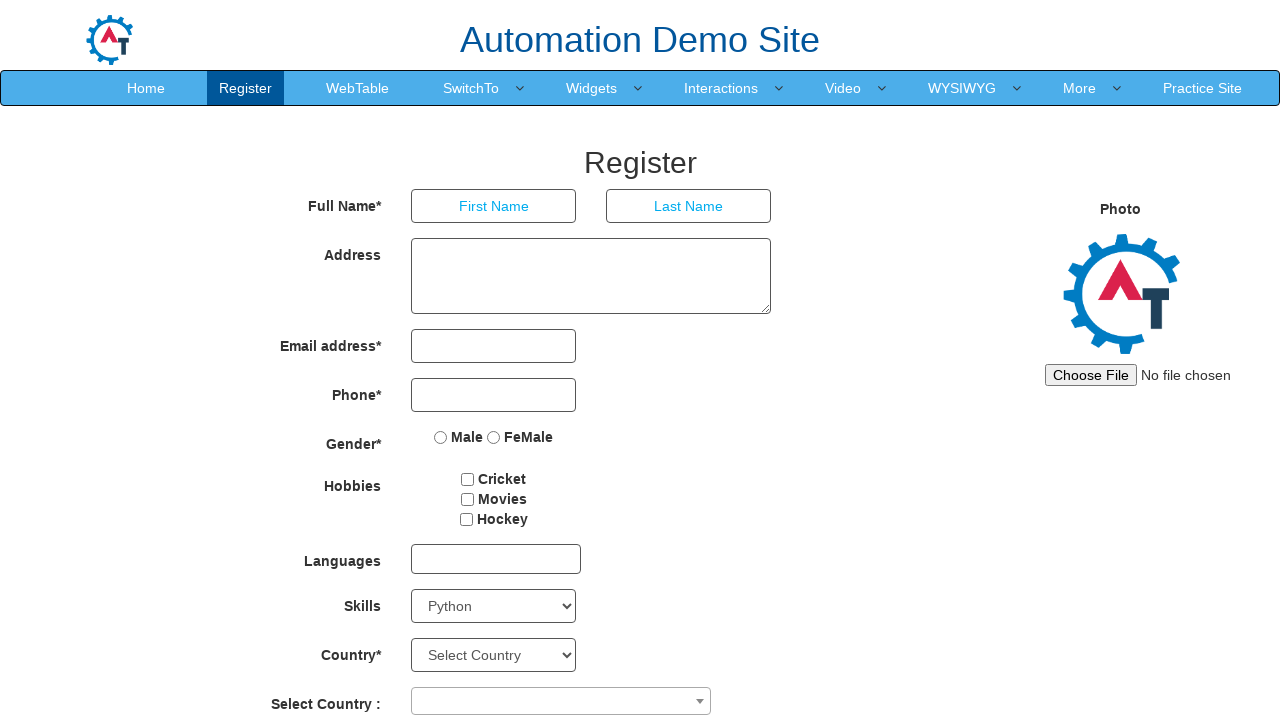

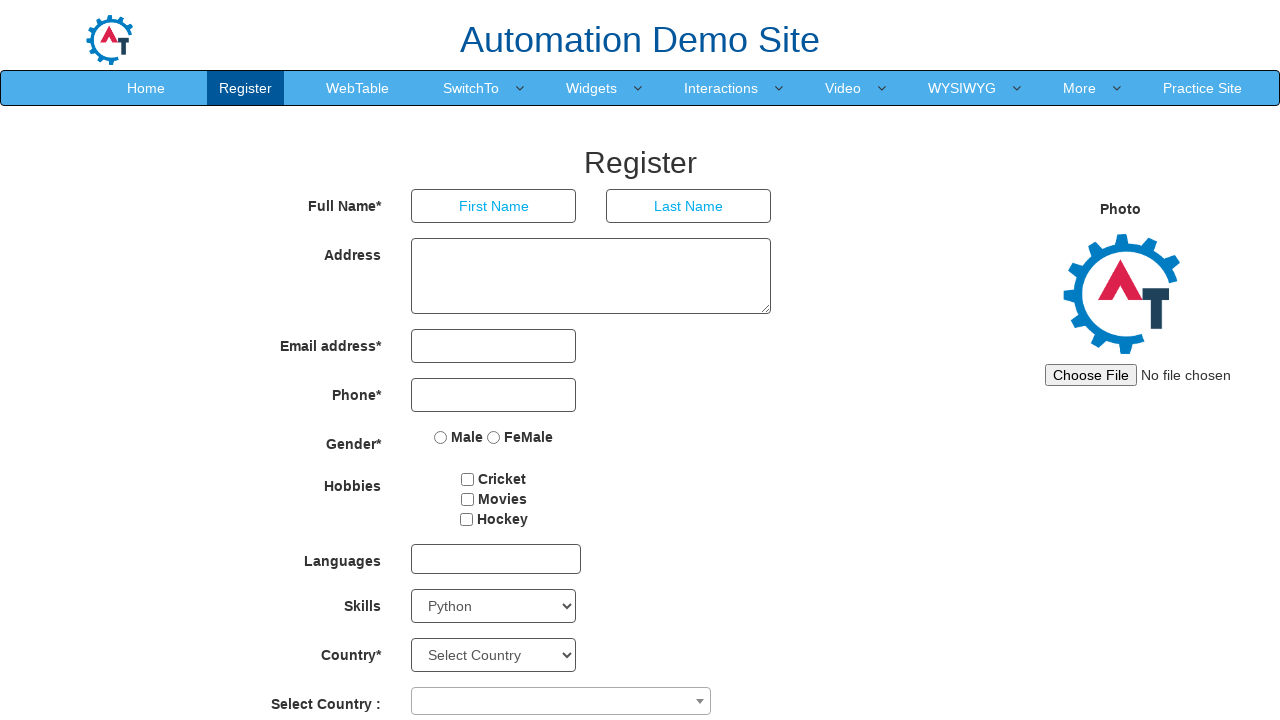